Tests browser navigation commands including back, forward, refresh, and navigating to a different URL

Starting URL: https://www.seleniumeasy.com/

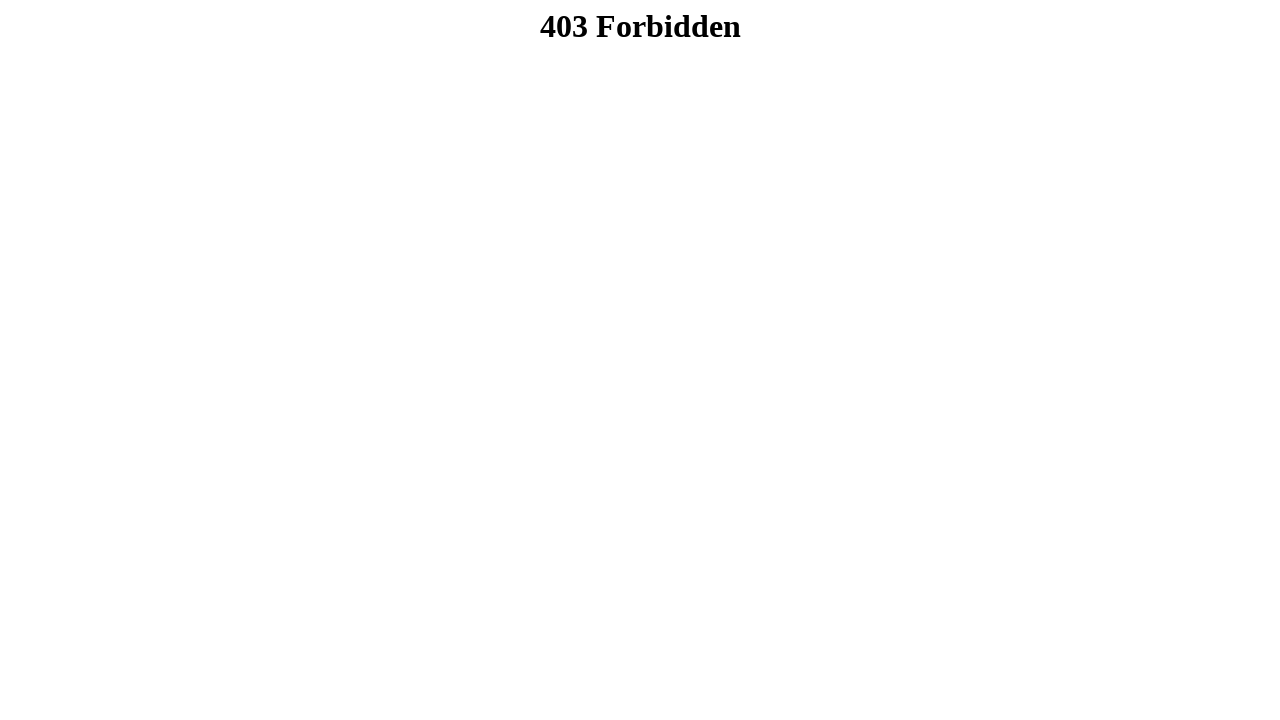

Set viewport size to 1920x1080
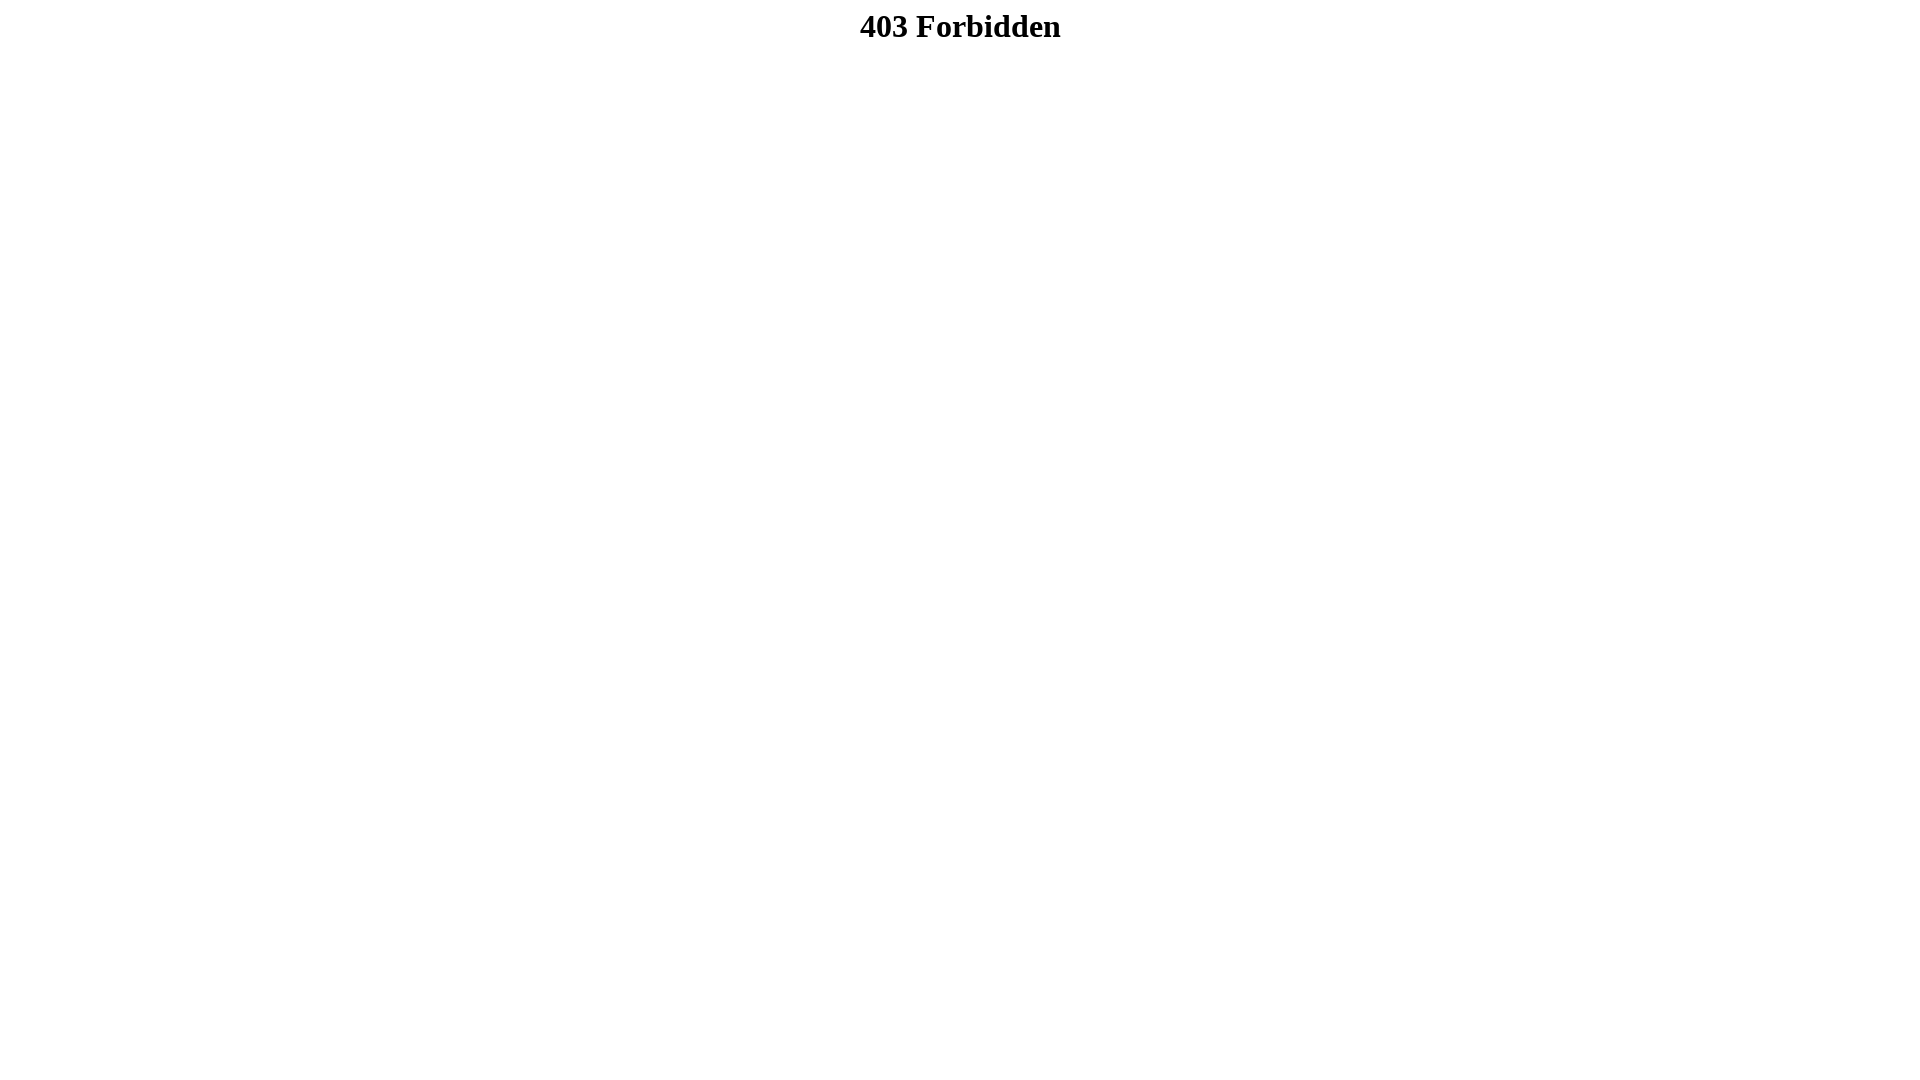

Navigated back to previous page
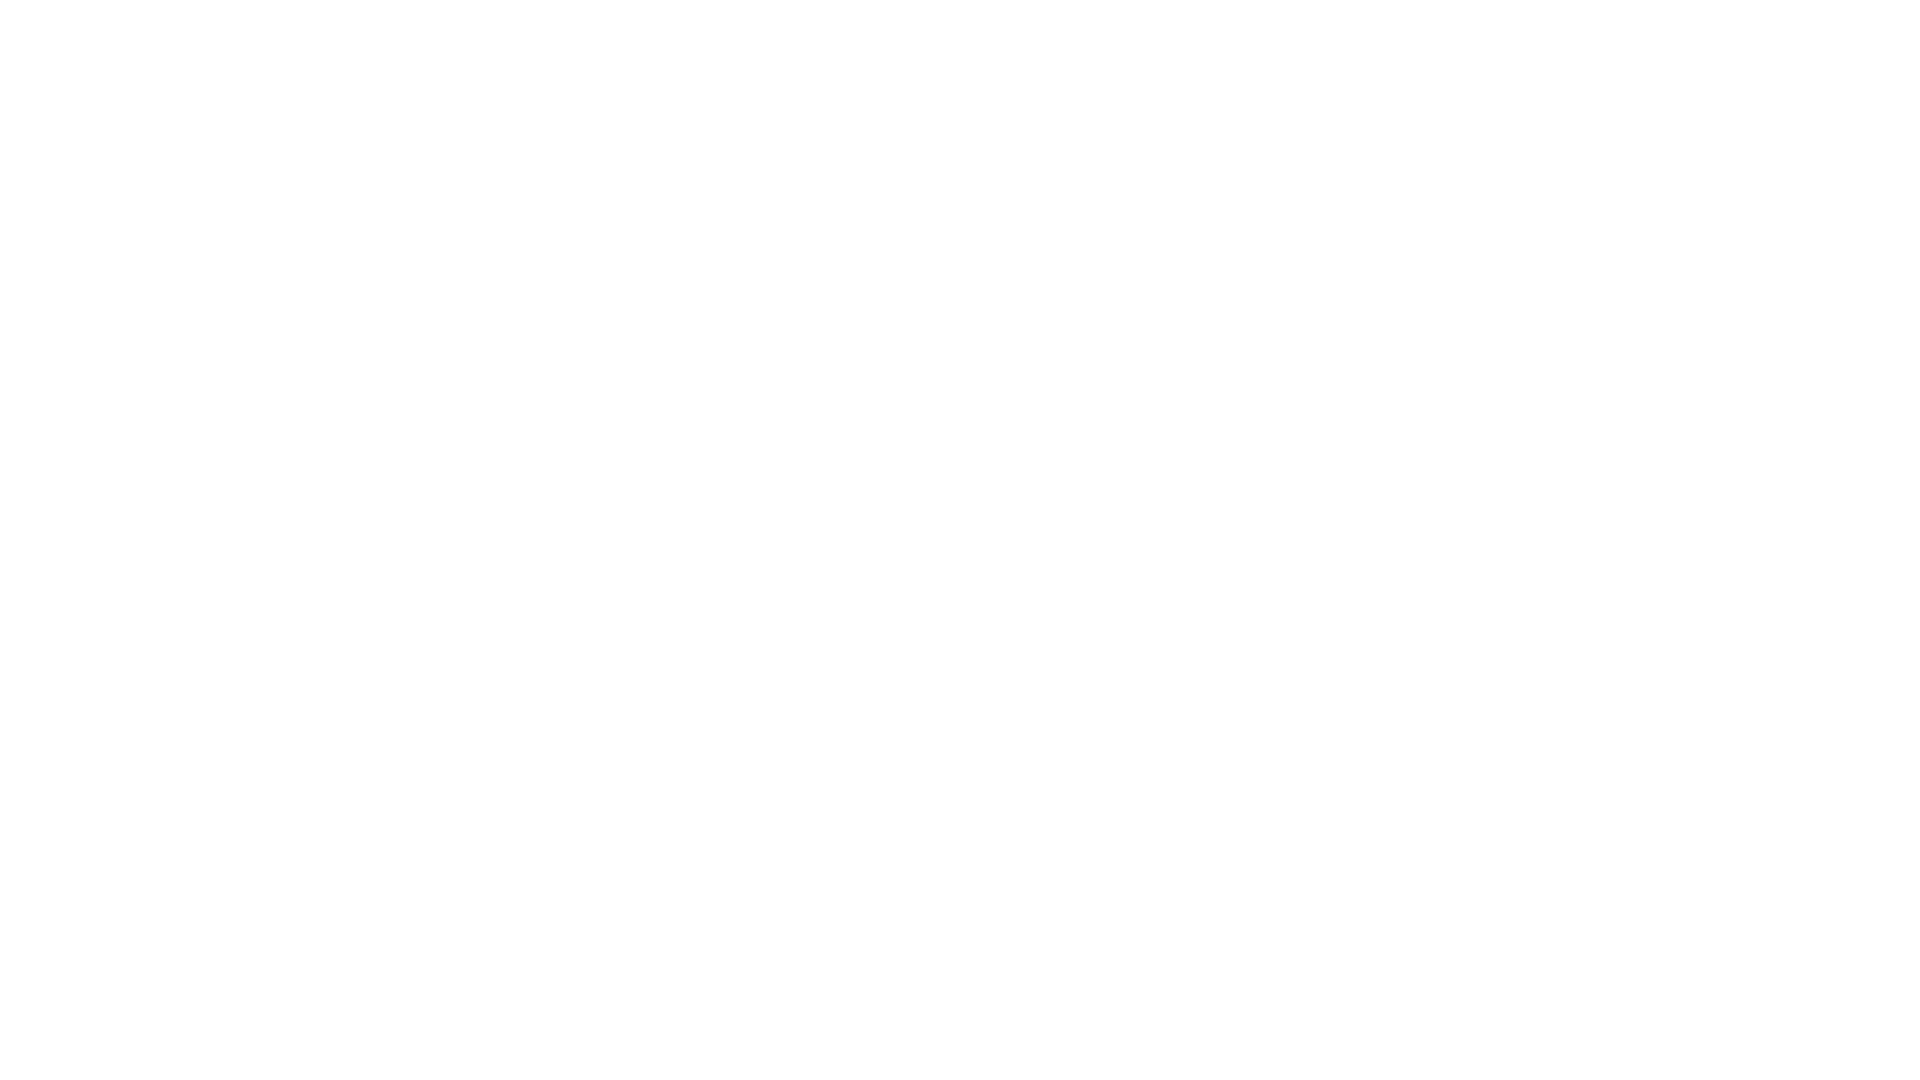

Navigated forward to next page
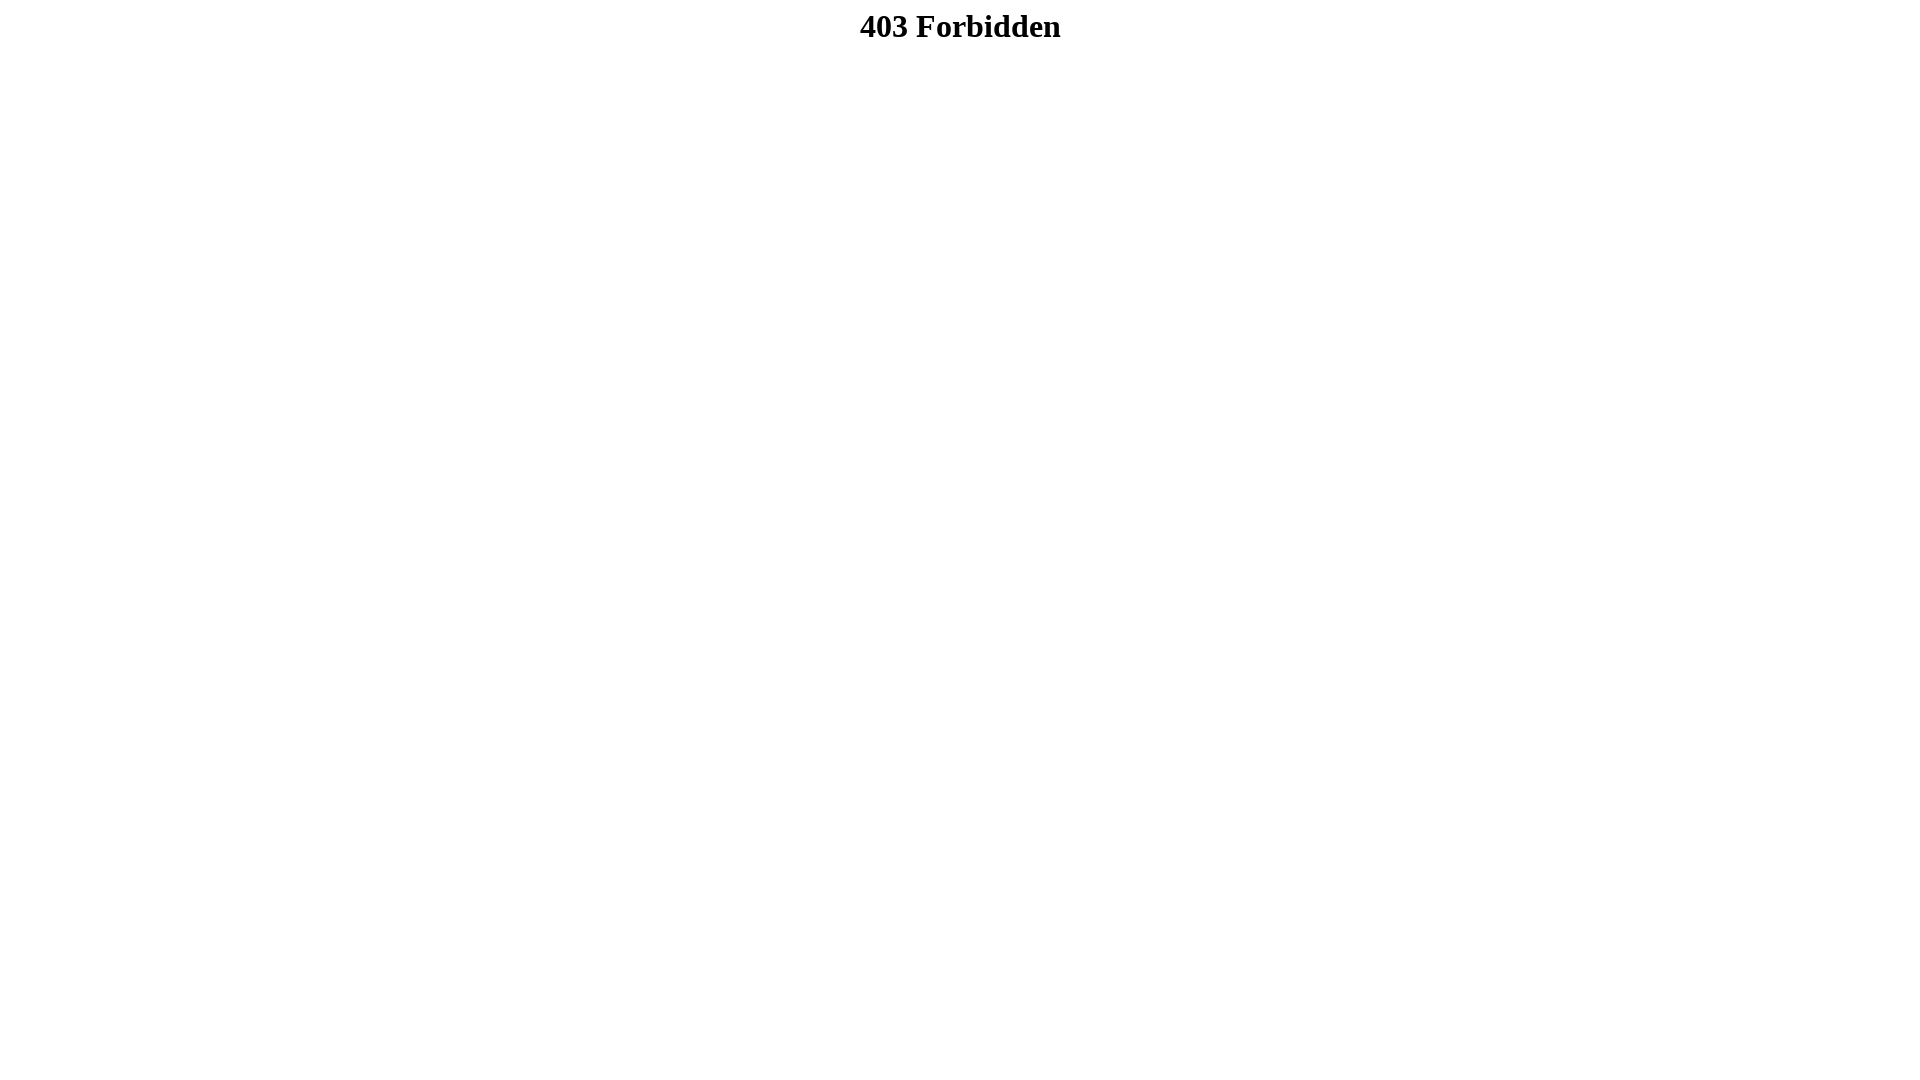

Refreshed the current page
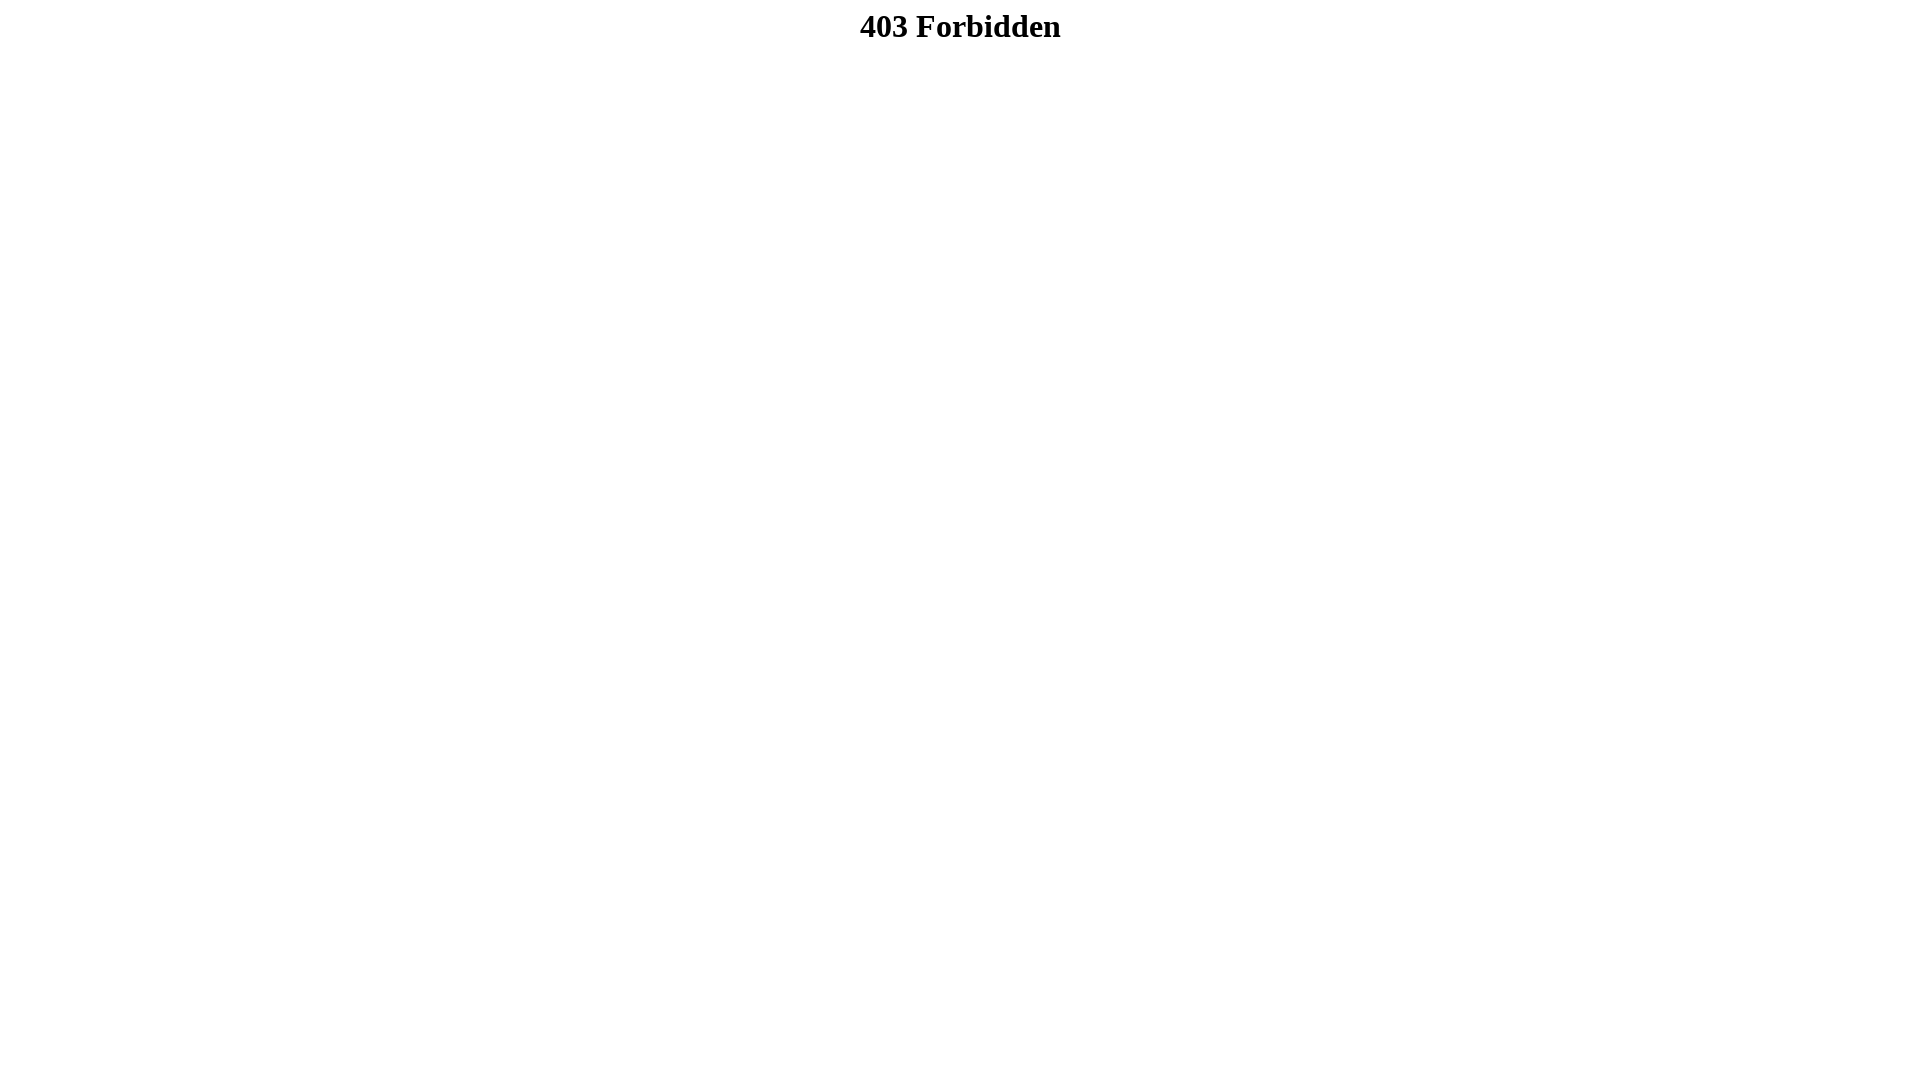

Navigated to https://mvnrepository.com/
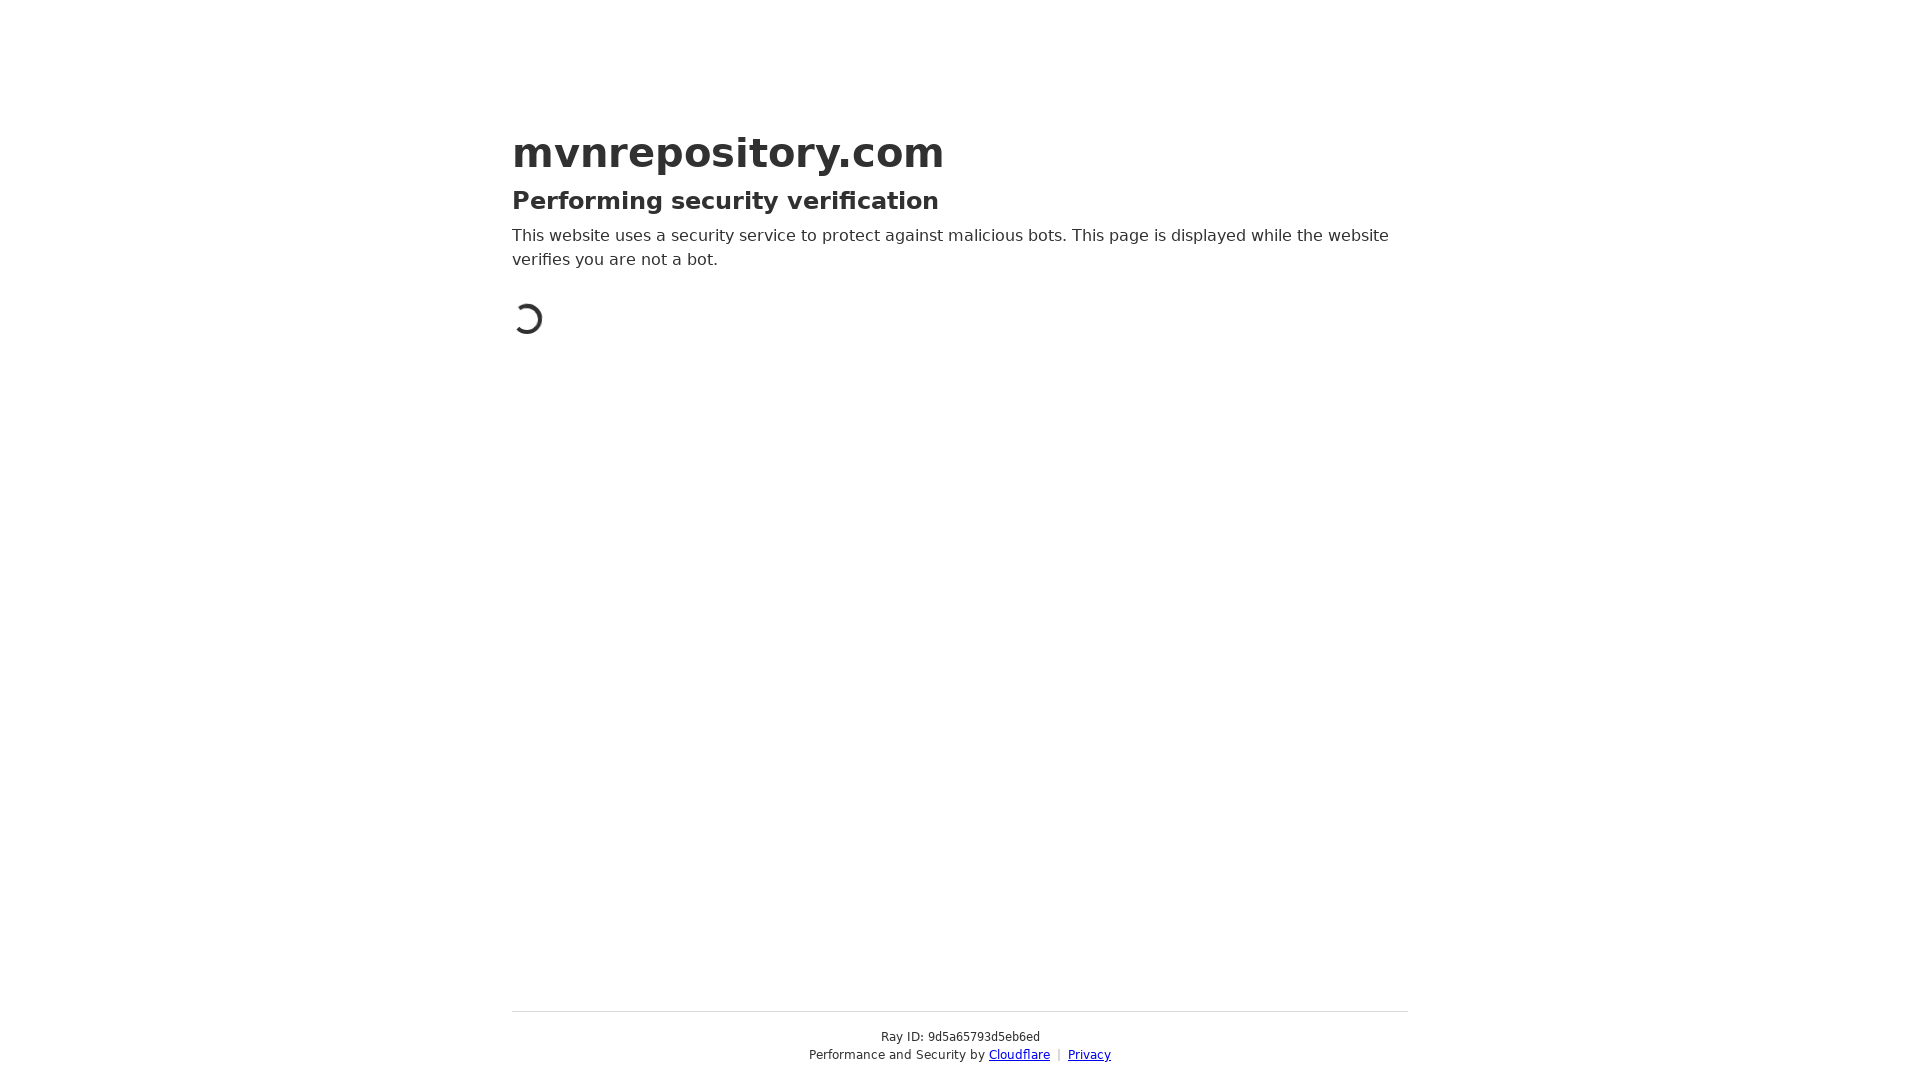

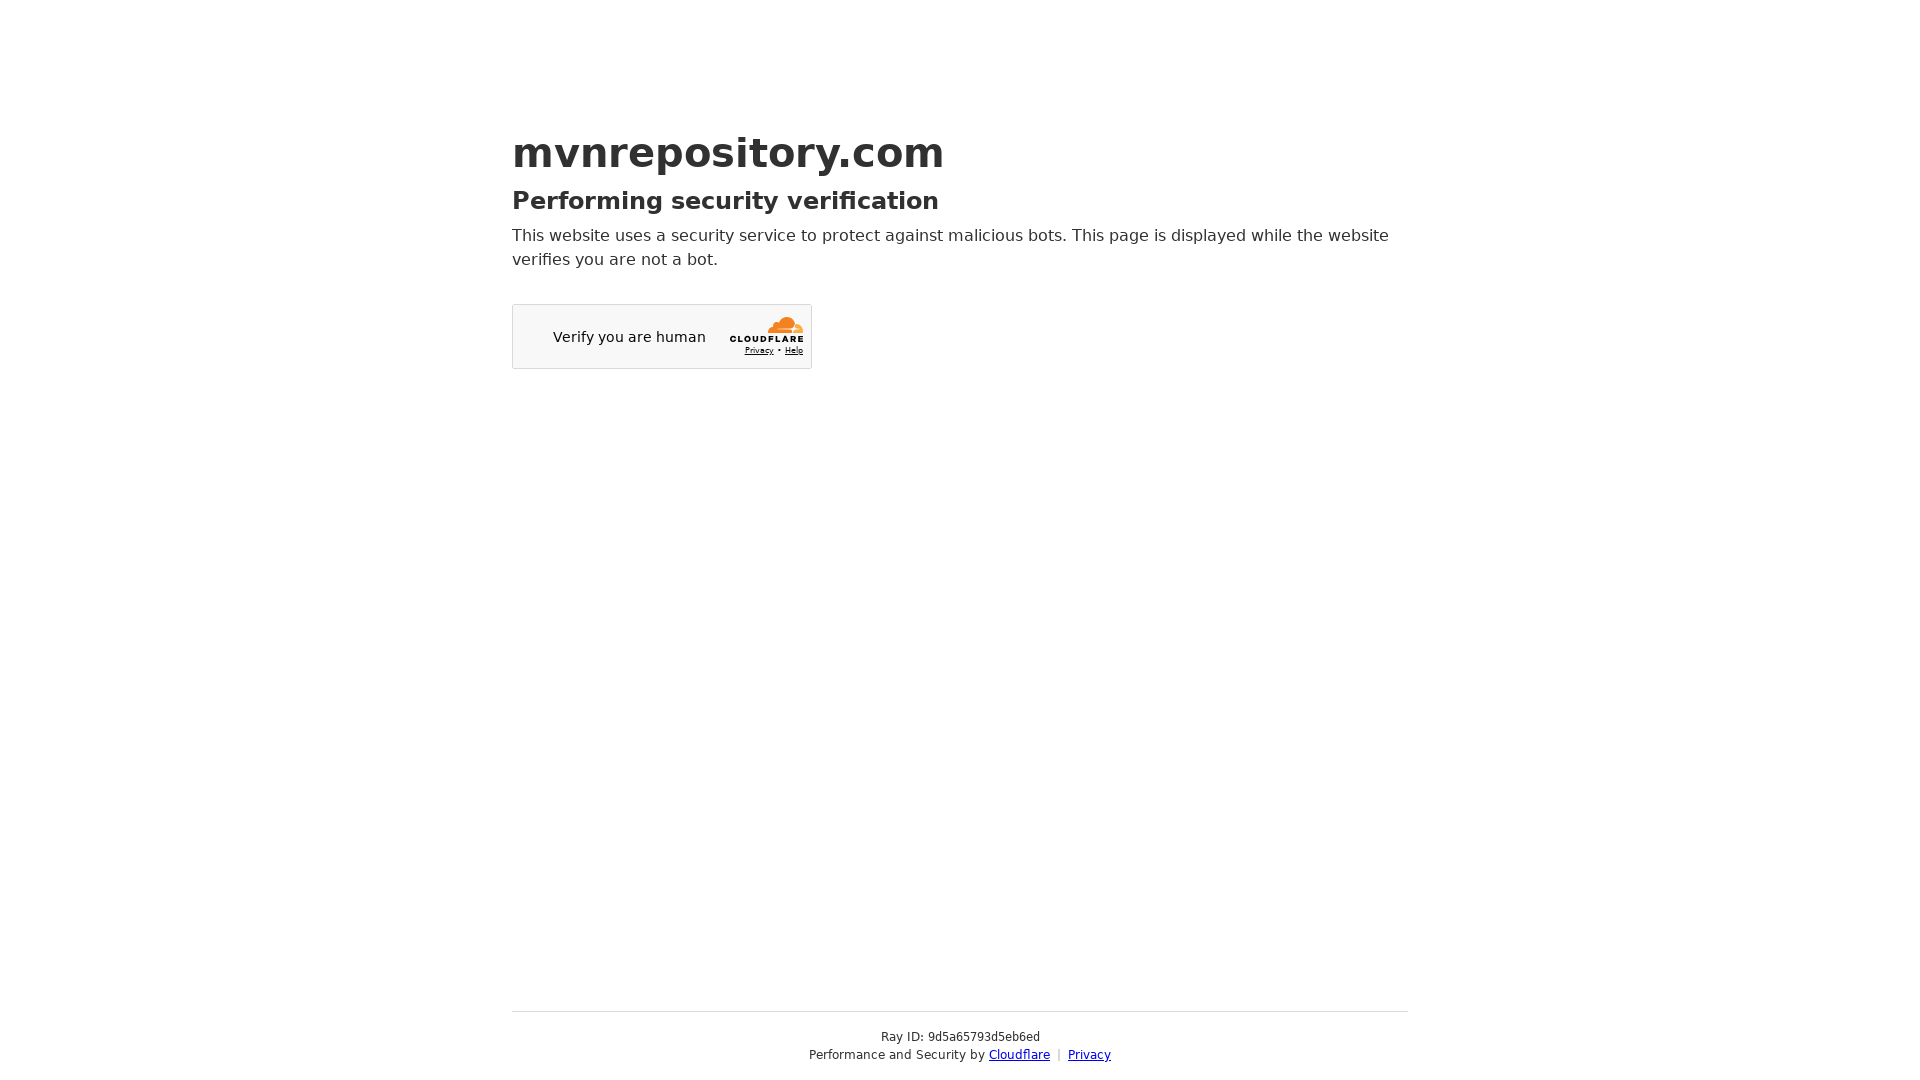